Tests that edits are cancelled when pressing Escape

Starting URL: https://demo.playwright.dev/todomvc

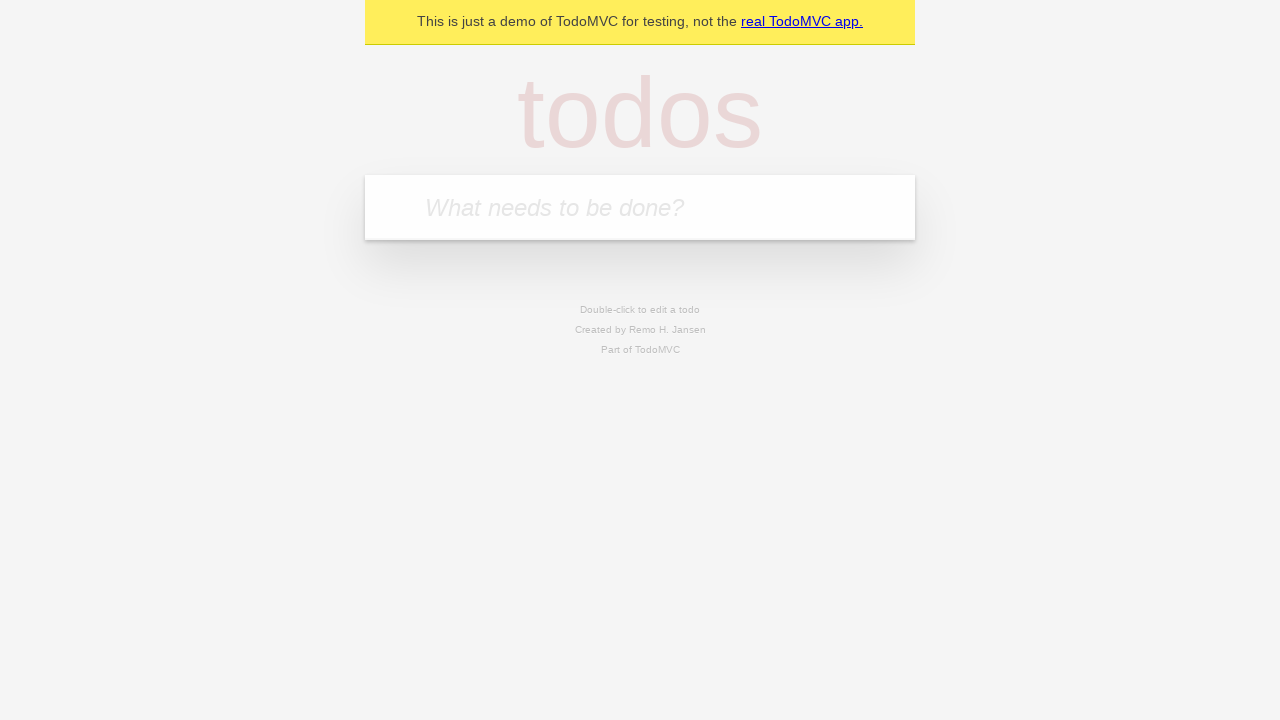

Filled input field with 'buy some cheese' on internal:attr=[placeholder="What needs to be done?"i]
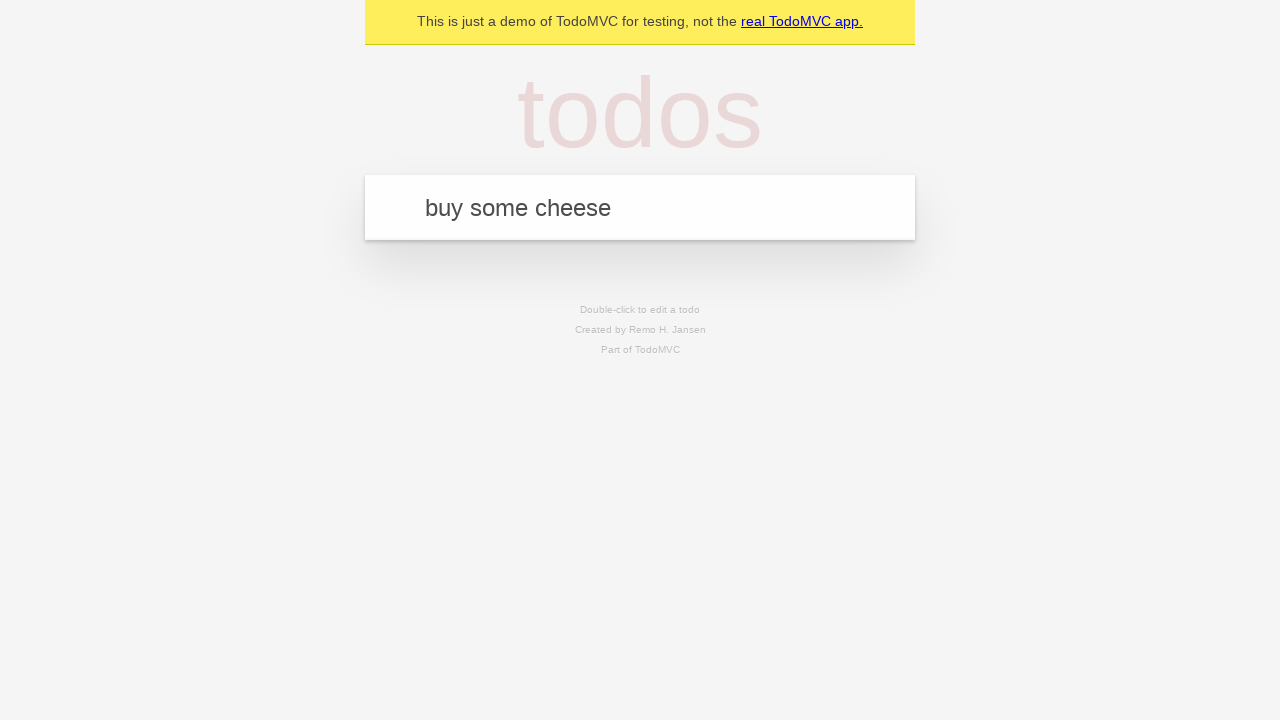

Pressed Enter to create first todo on internal:attr=[placeholder="What needs to be done?"i]
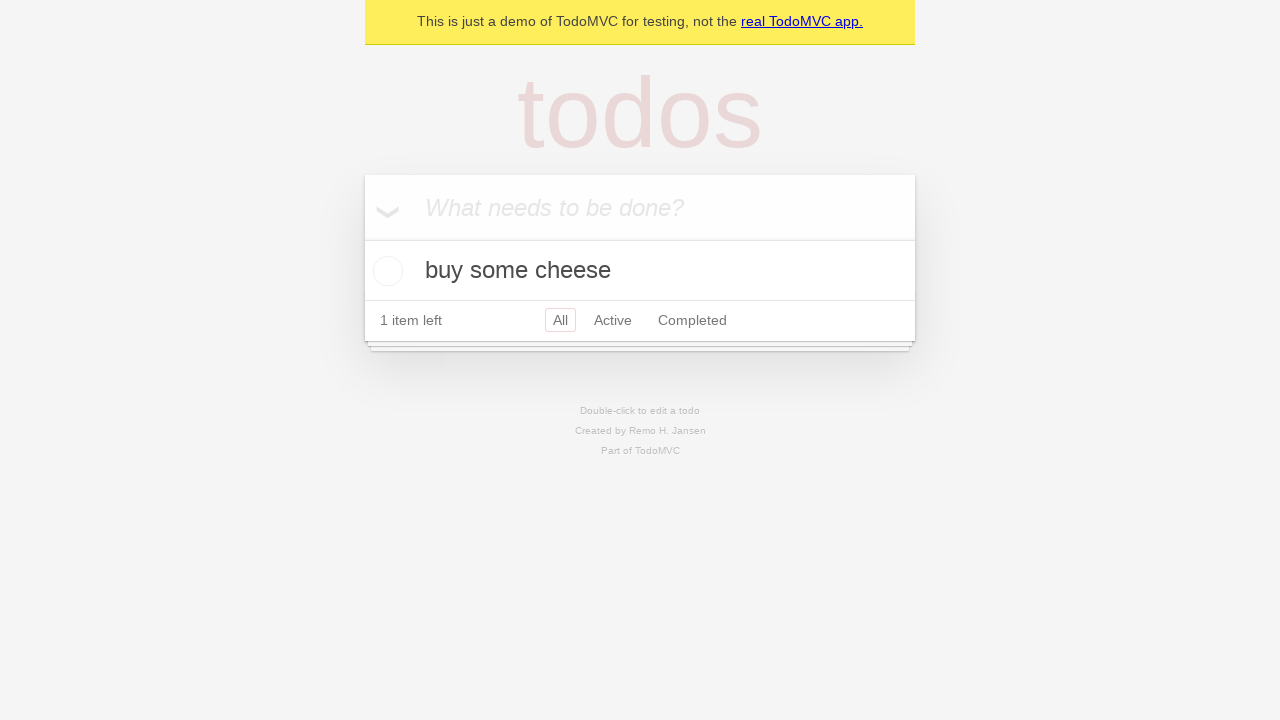

Filled input field with 'feed the cat' on internal:attr=[placeholder="What needs to be done?"i]
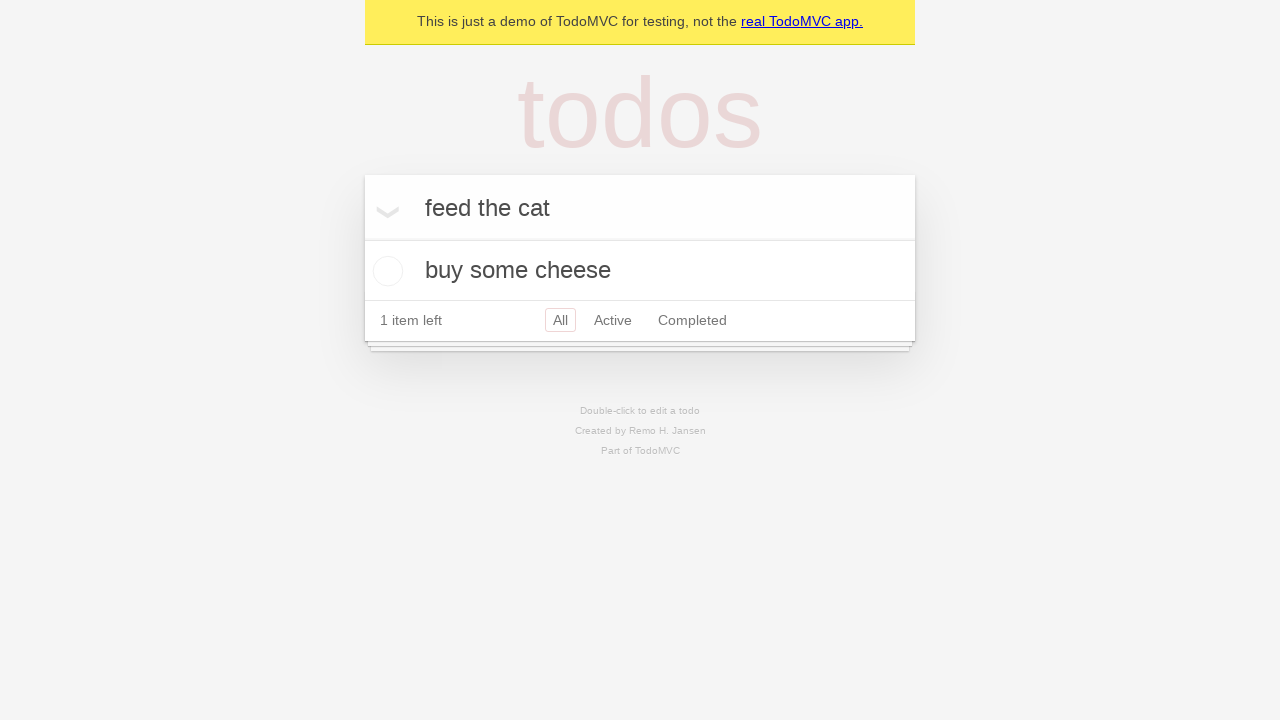

Pressed Enter to create second todo on internal:attr=[placeholder="What needs to be done?"i]
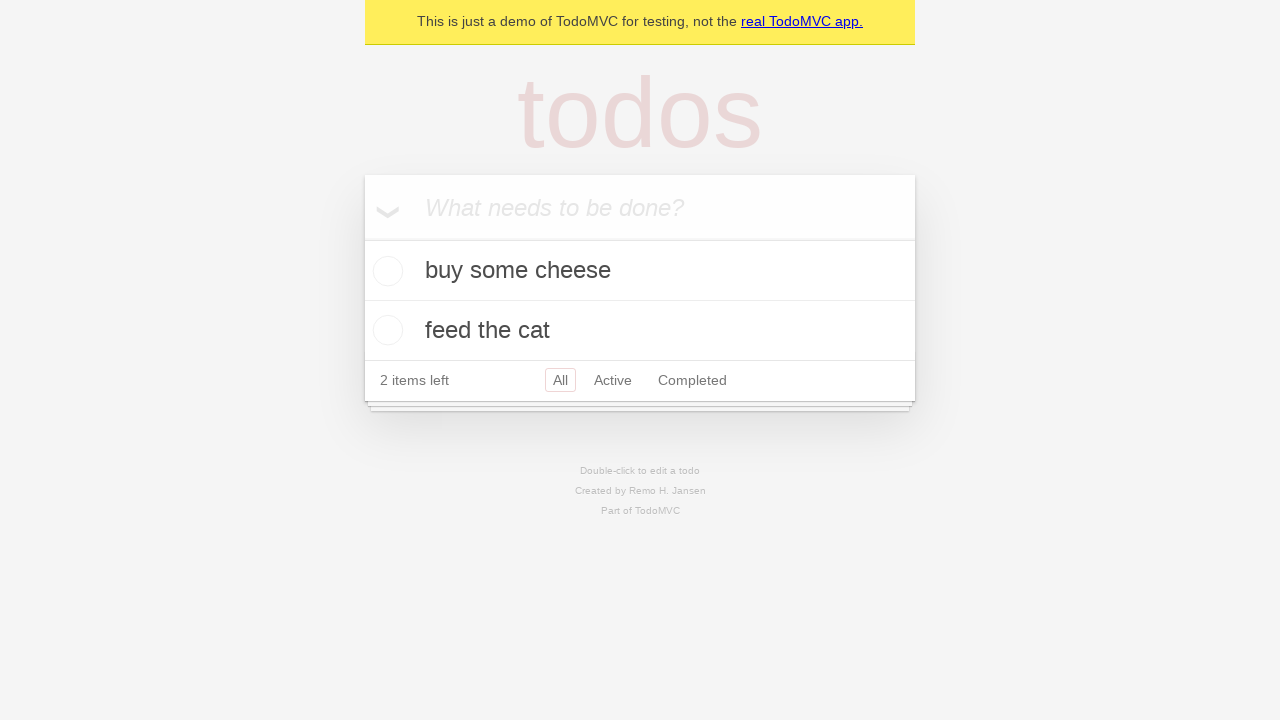

Filled input field with 'book a doctors appointment' on internal:attr=[placeholder="What needs to be done?"i]
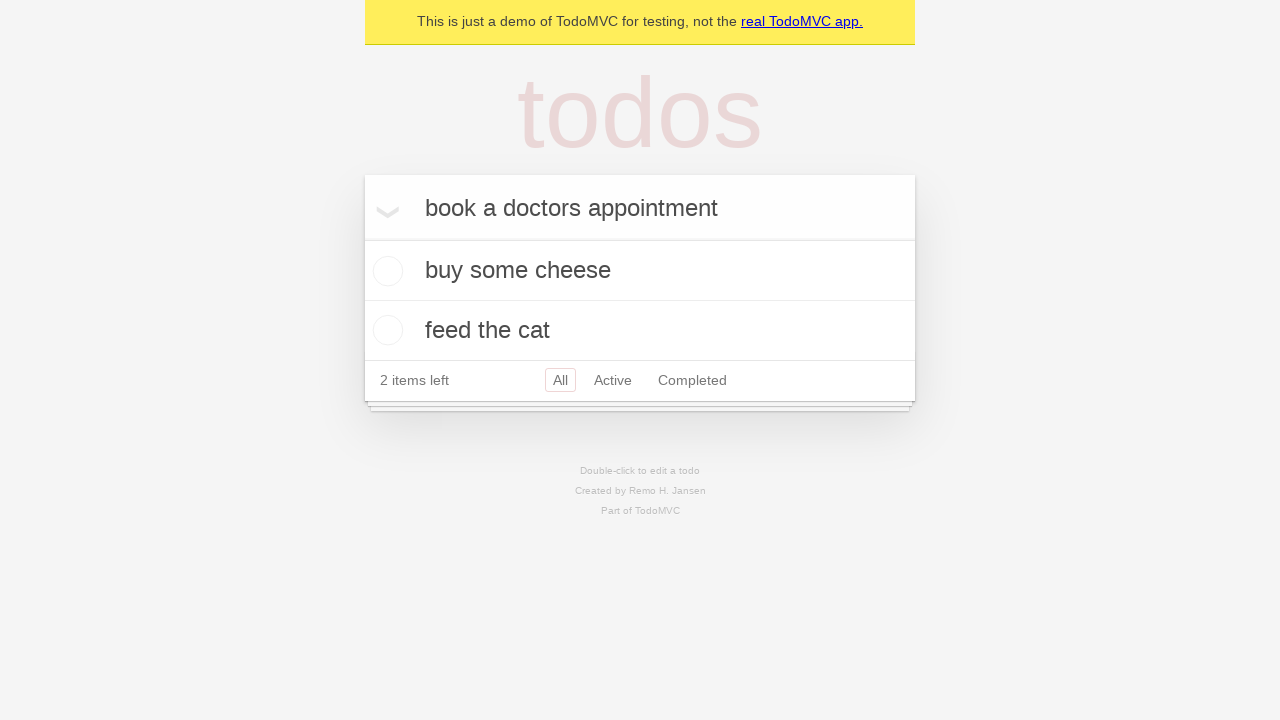

Pressed Enter to create third todo on internal:attr=[placeholder="What needs to be done?"i]
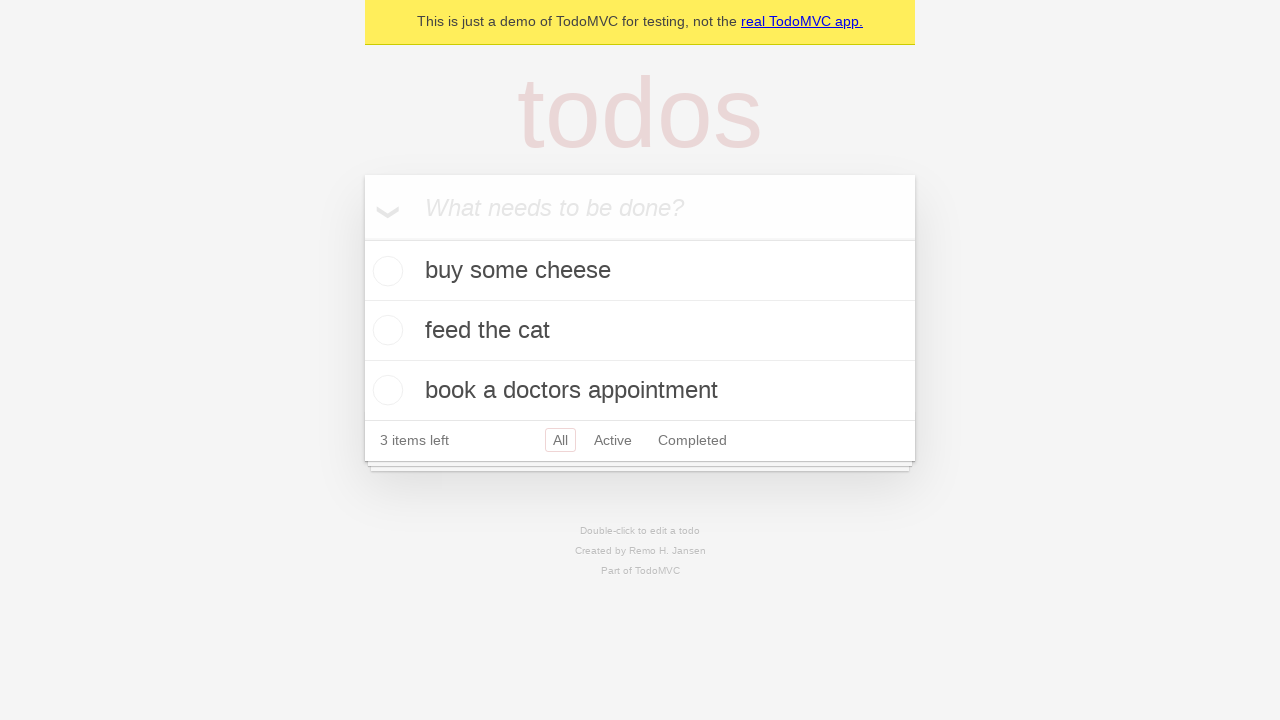

Waited for all three todo items to load
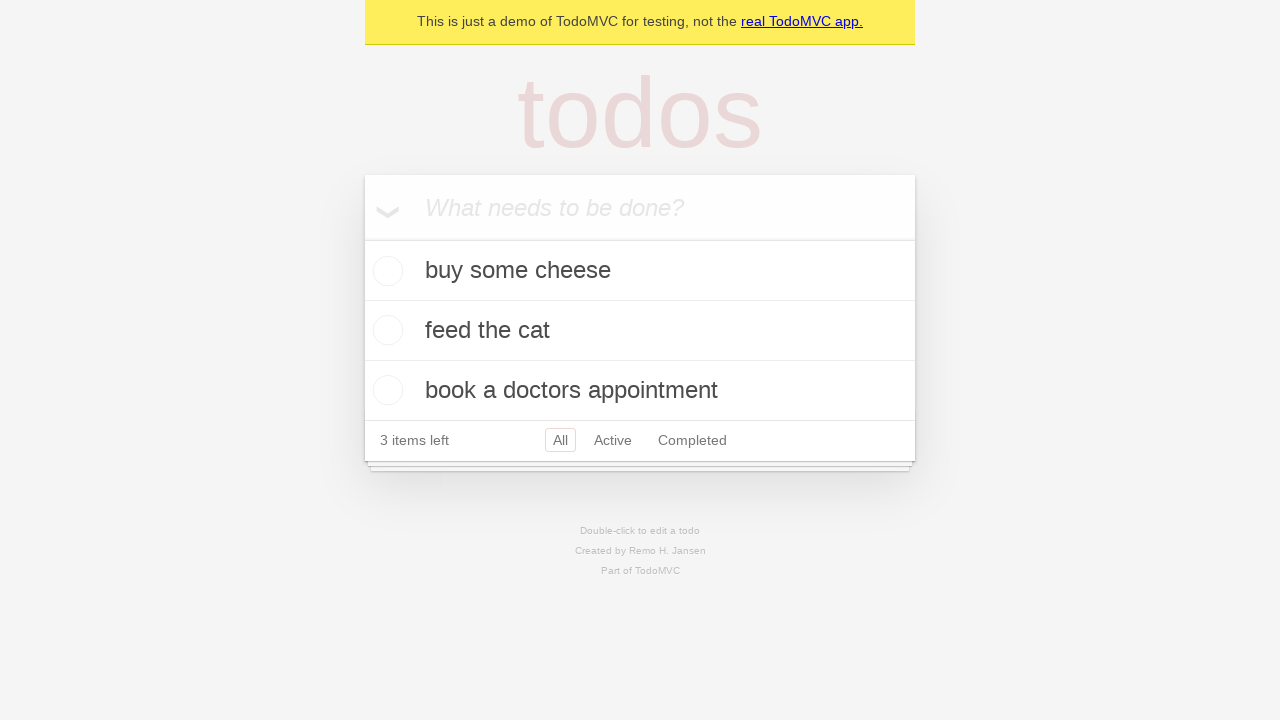

Double-clicked second todo item to enter edit mode at (640, 331) on internal:testid=[data-testid="todo-item"s] >> nth=1
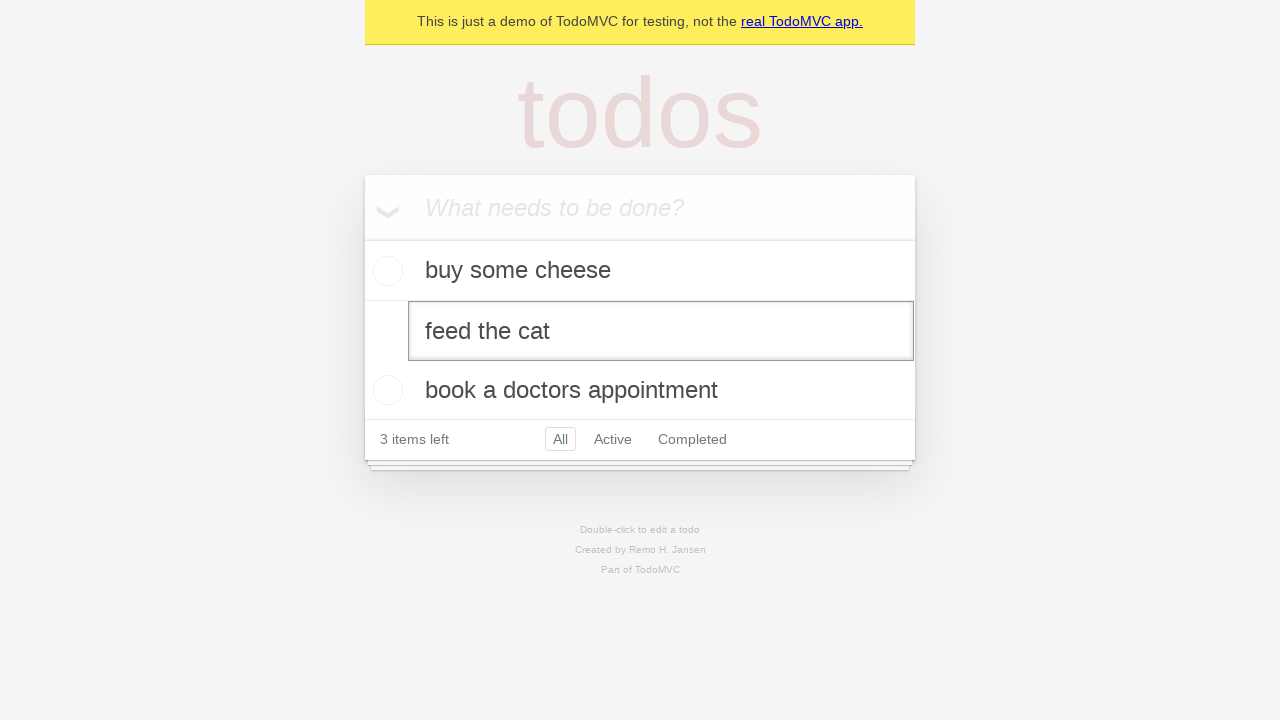

Filled edit textbox with 'buy some sausages' on internal:testid=[data-testid="todo-item"s] >> nth=1 >> internal:role=textbox[nam
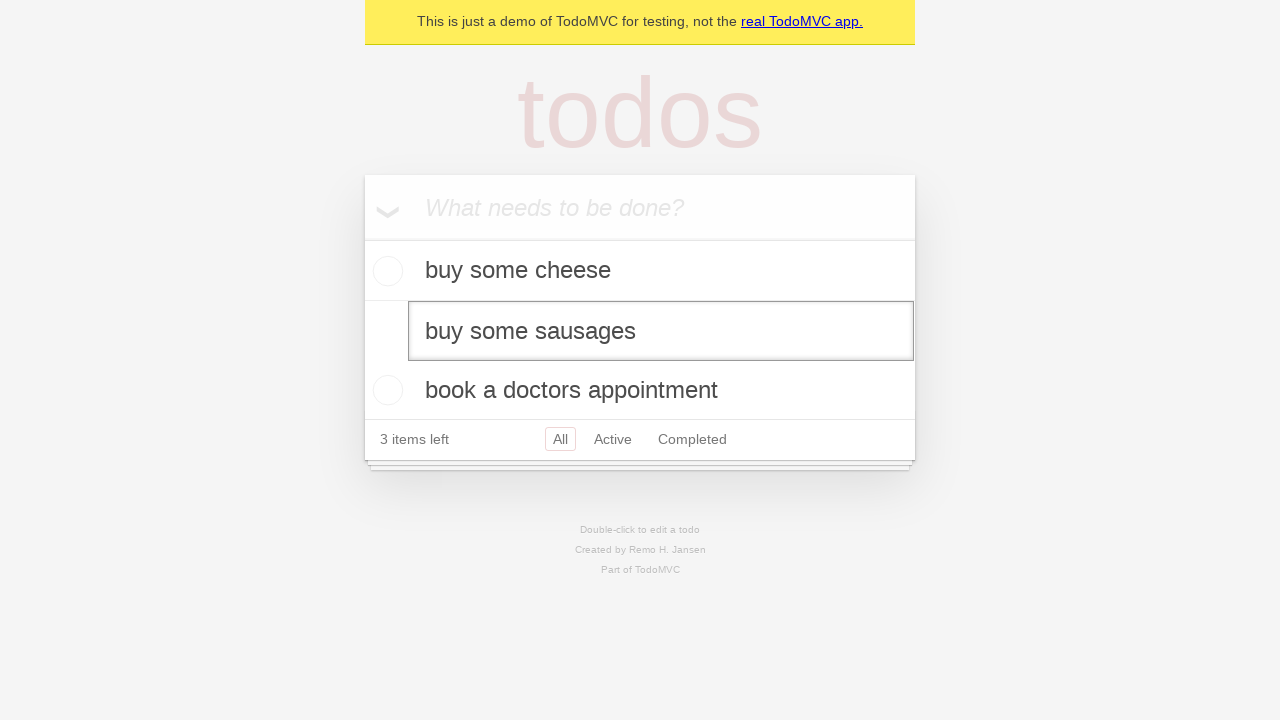

Pressed Escape to cancel the edit on internal:testid=[data-testid="todo-item"s] >> nth=1 >> internal:role=textbox[nam
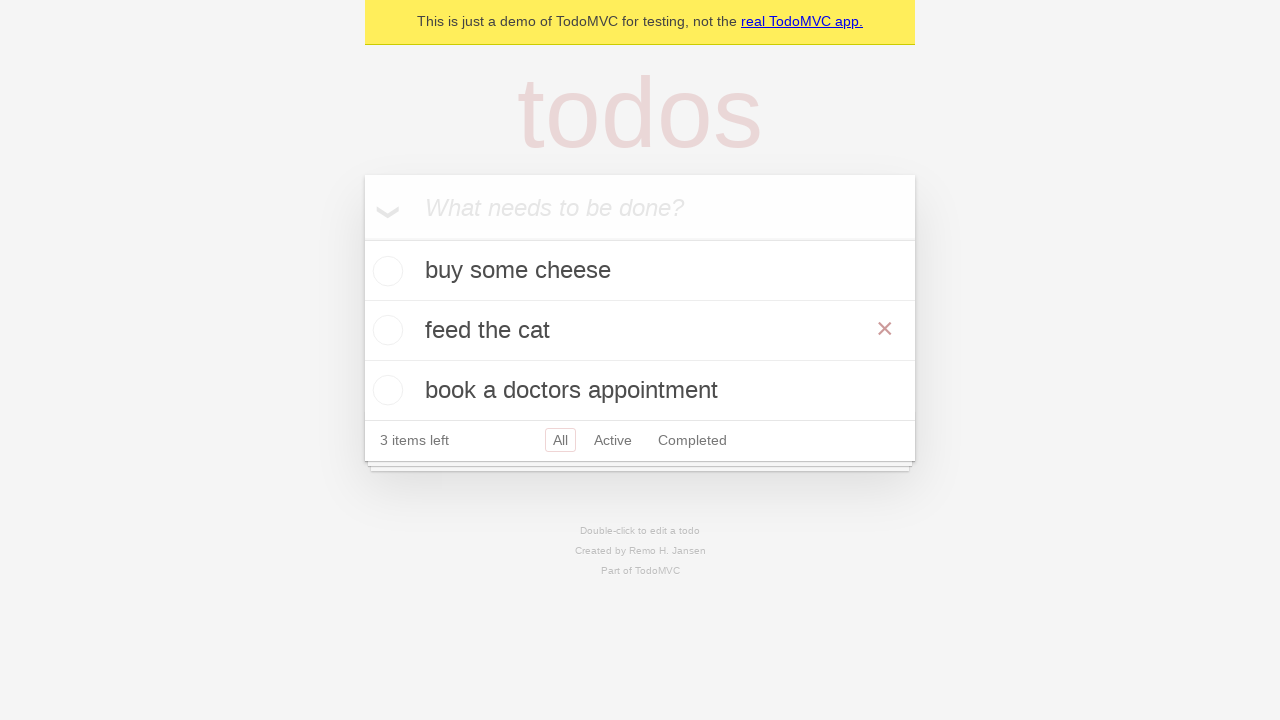

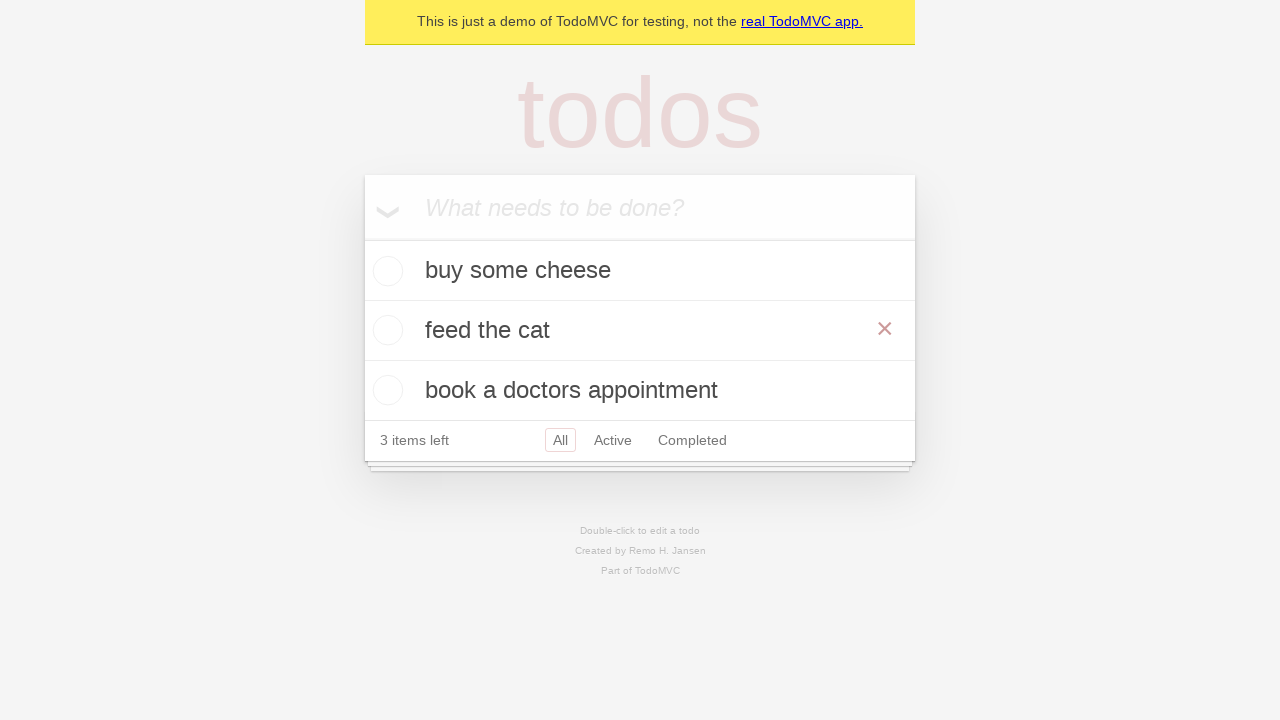